Navigates to MakeMyTrip website, maximizes the browser window, and retrieves the Y position of the browser window.

Starting URL: https://www.makemytrip.com/

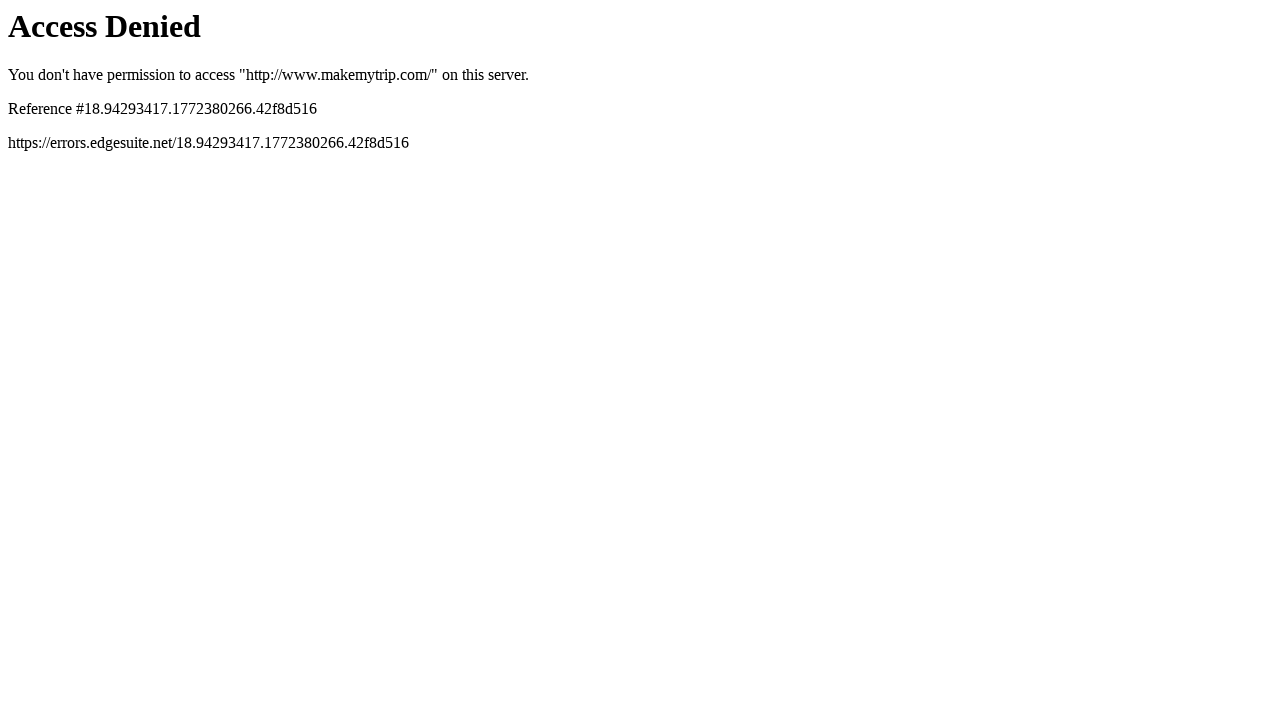

Set browser viewport to 1920x1080
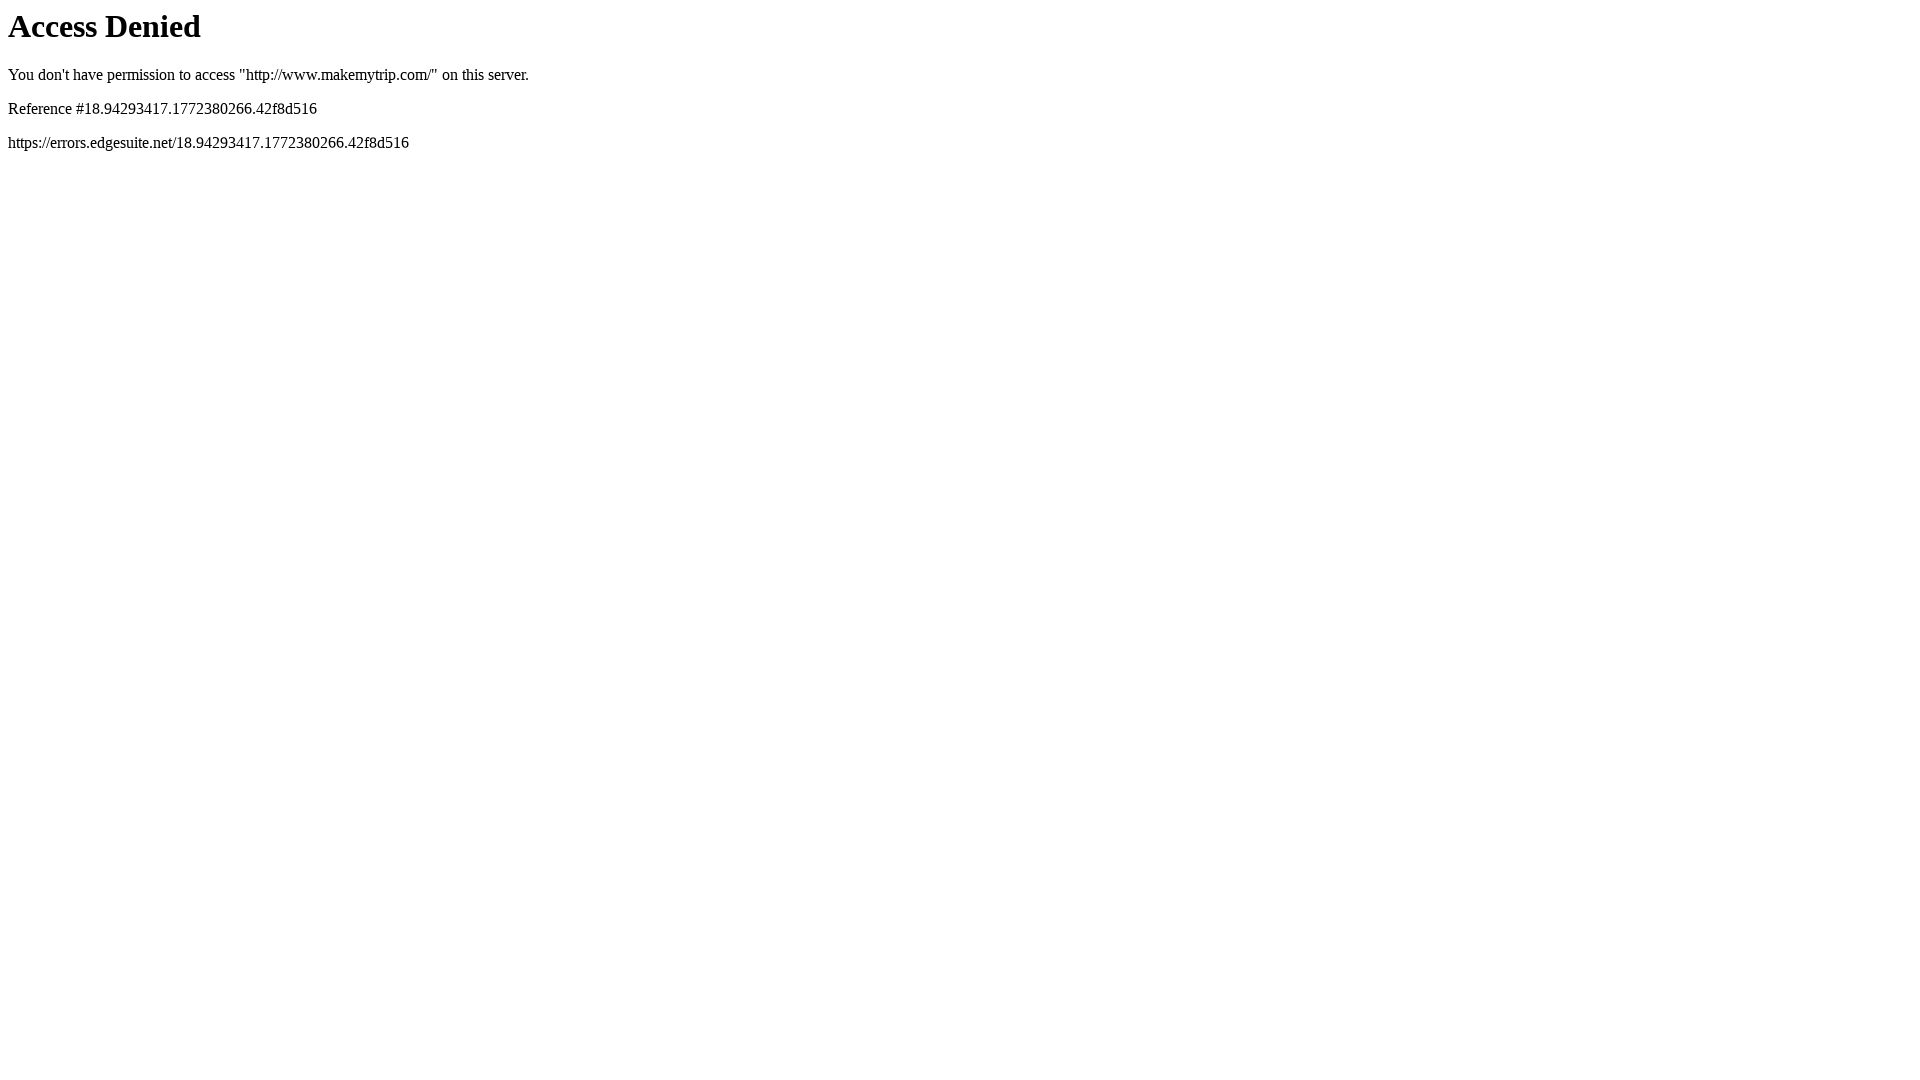

Waited for page DOM content to load
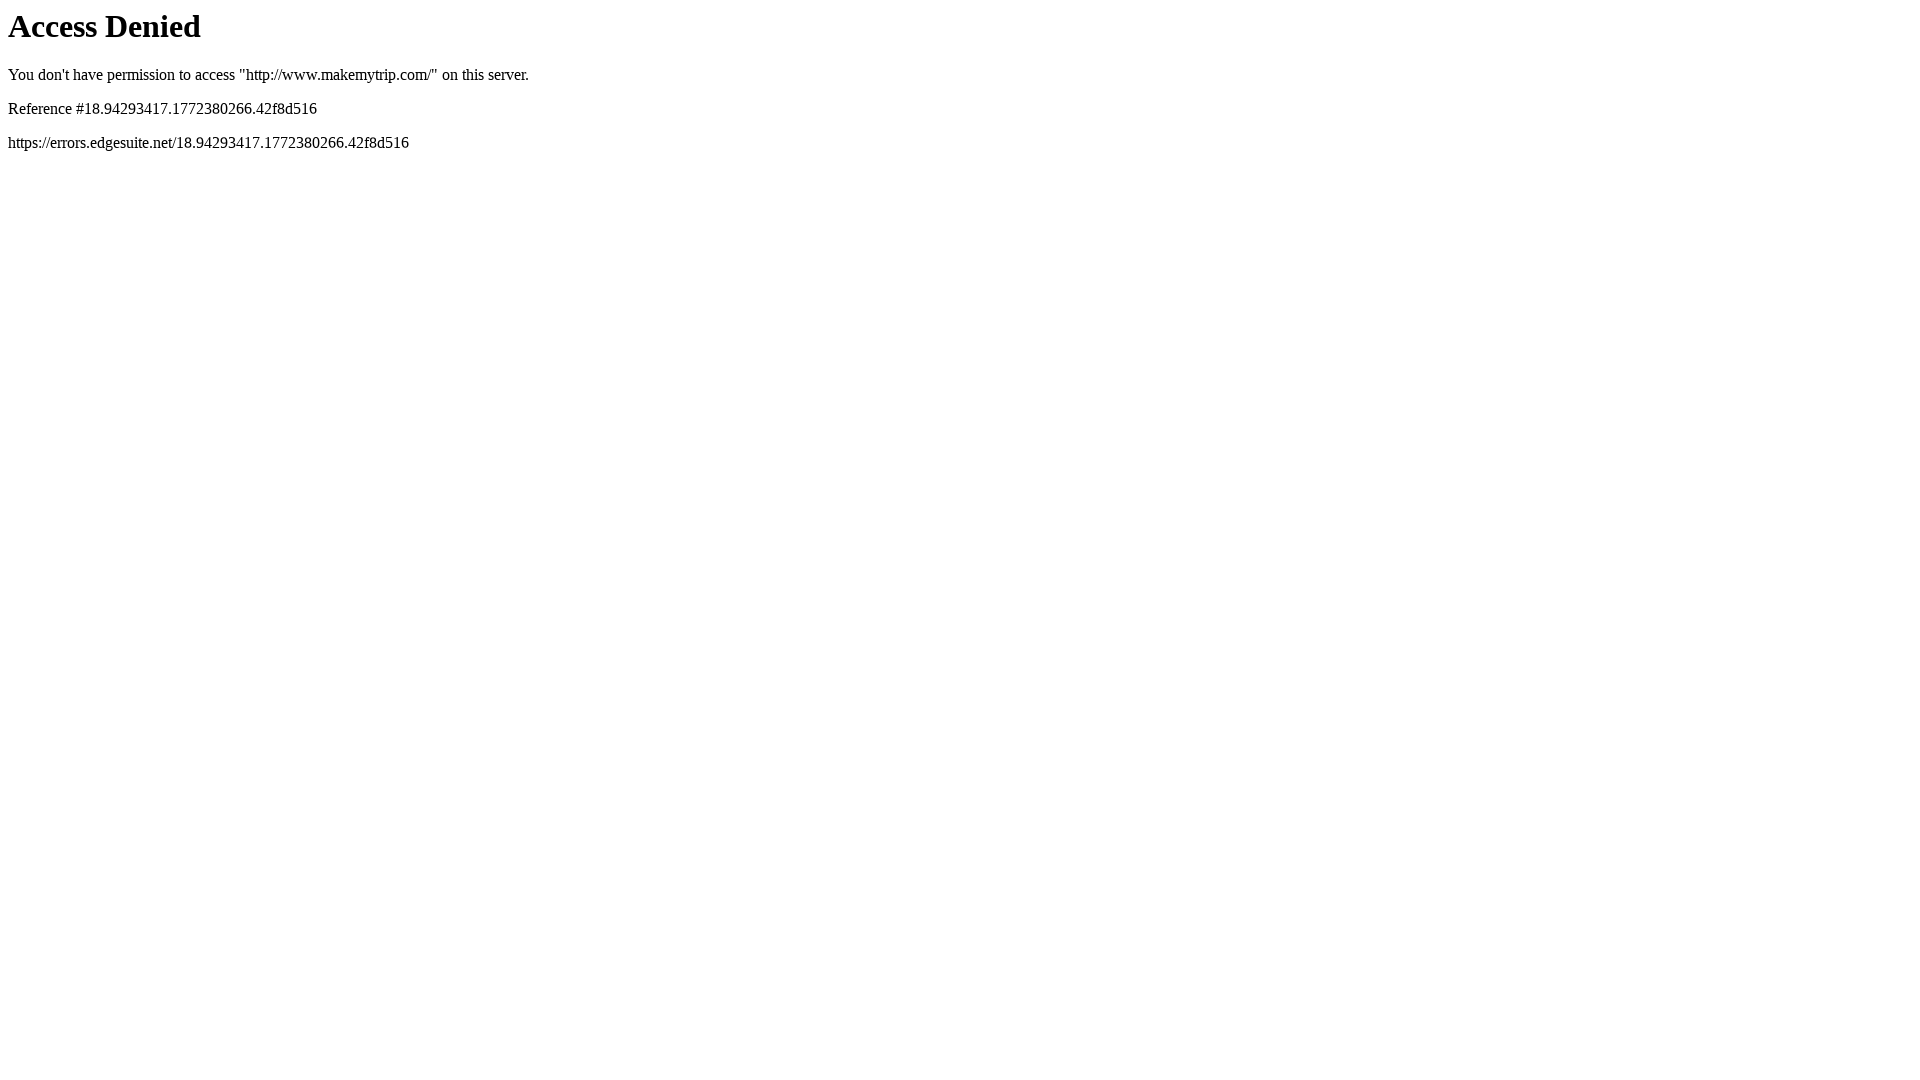

Waited for body element to be available
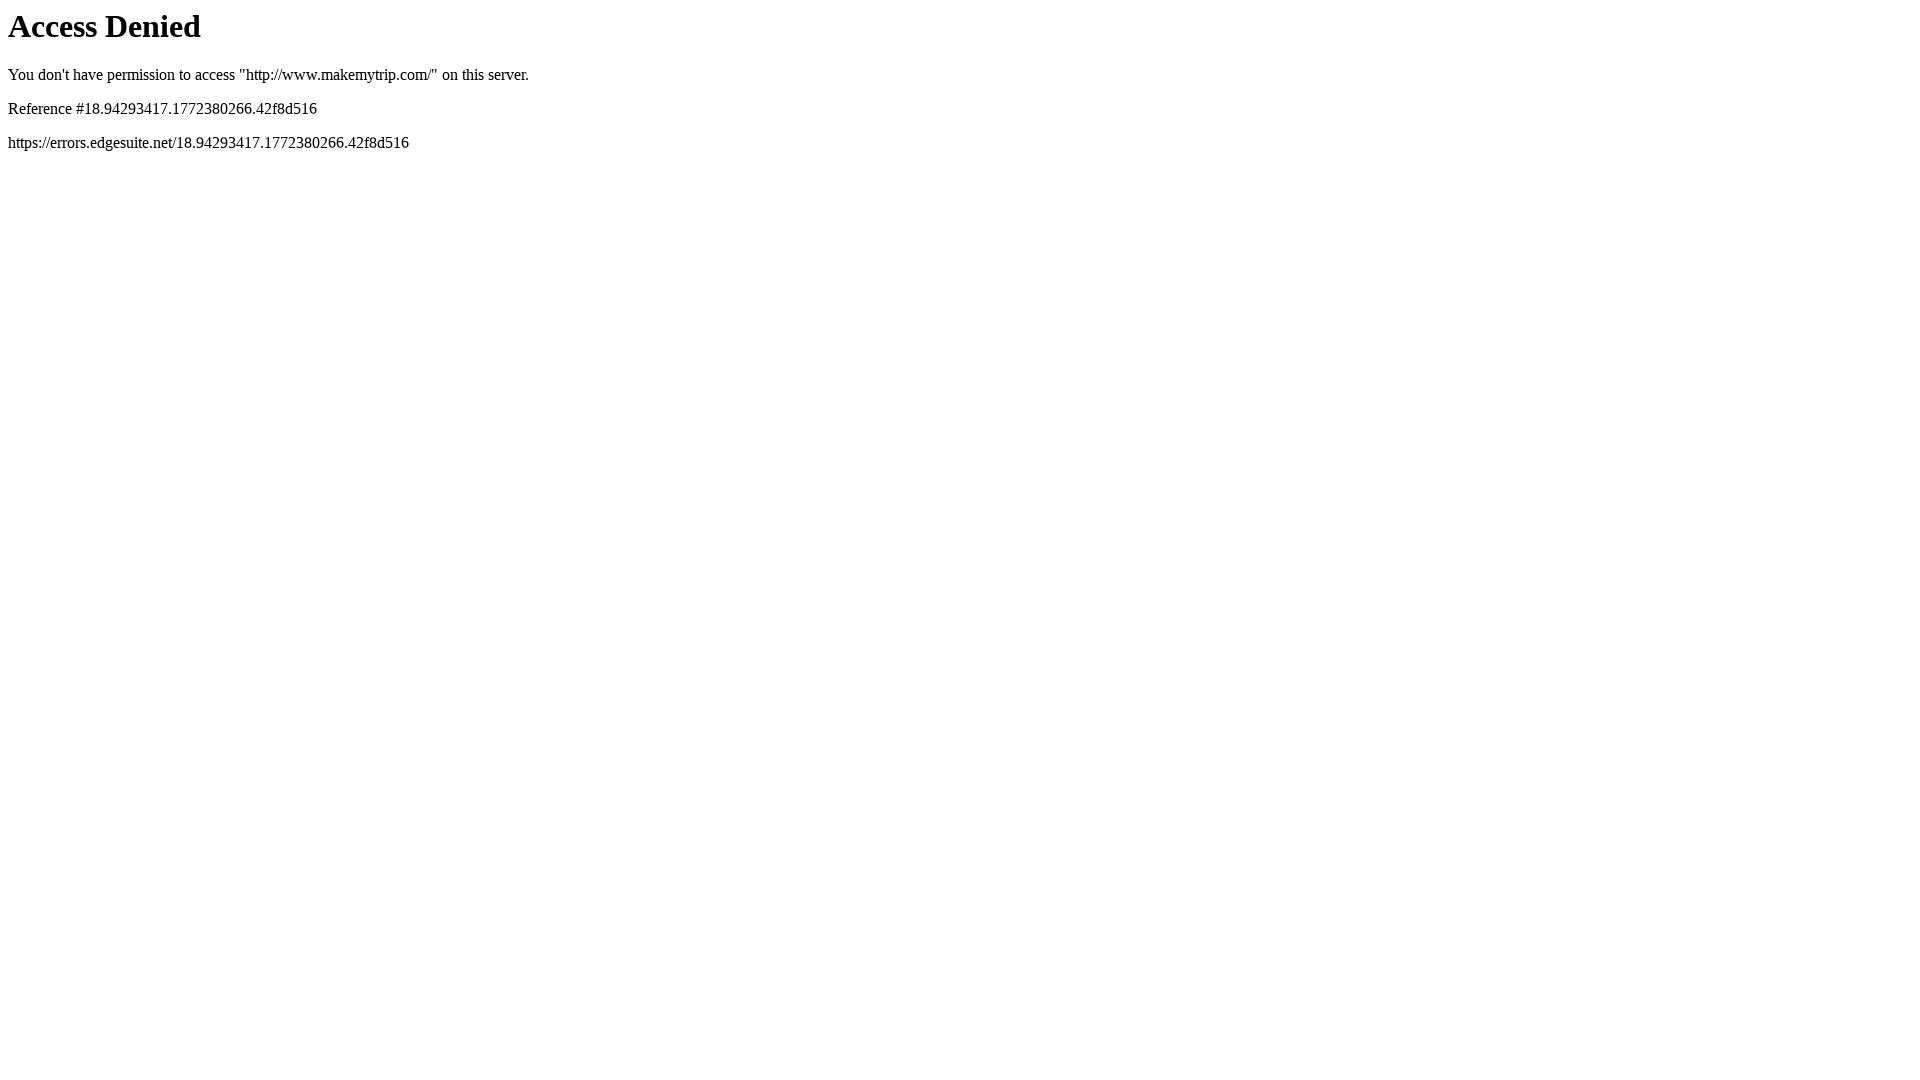

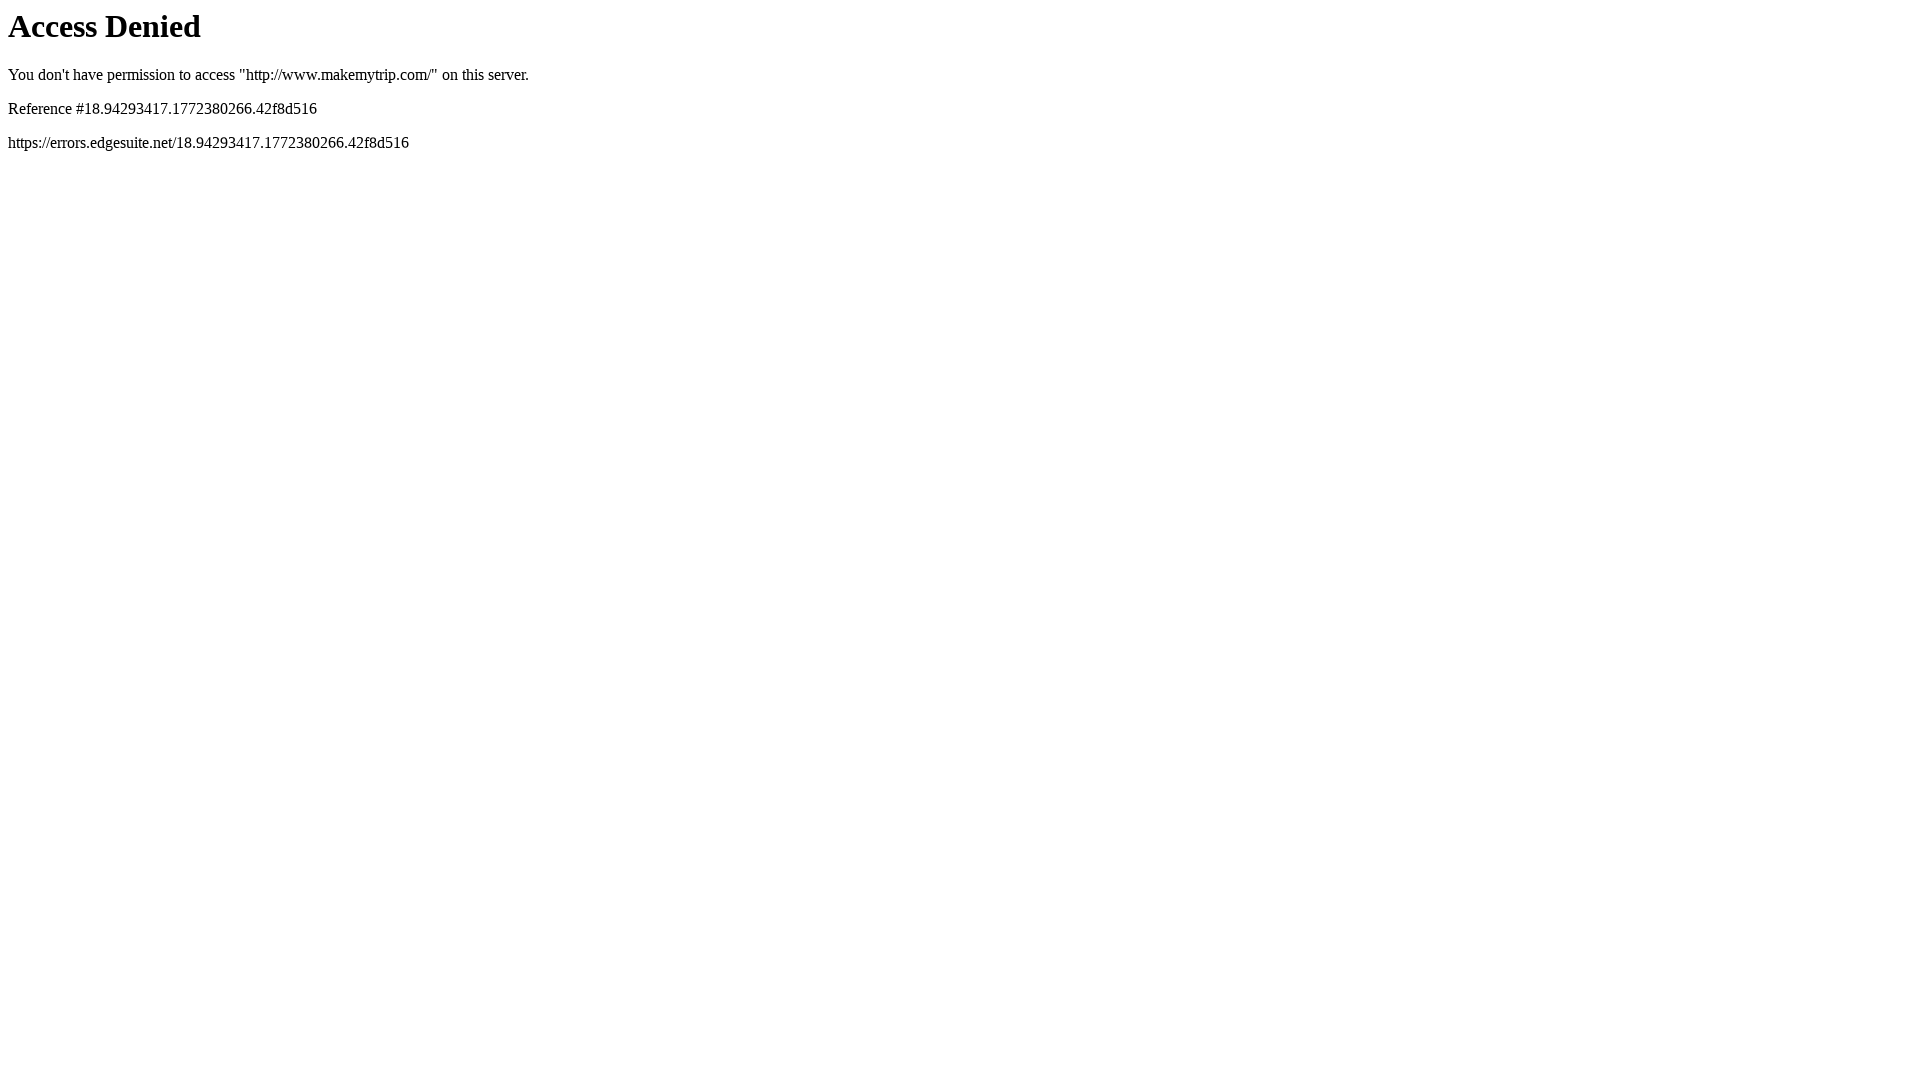